Navigates to the Rediff website homepage and verifies the page loads successfully

Starting URL: http://www.rediff.com

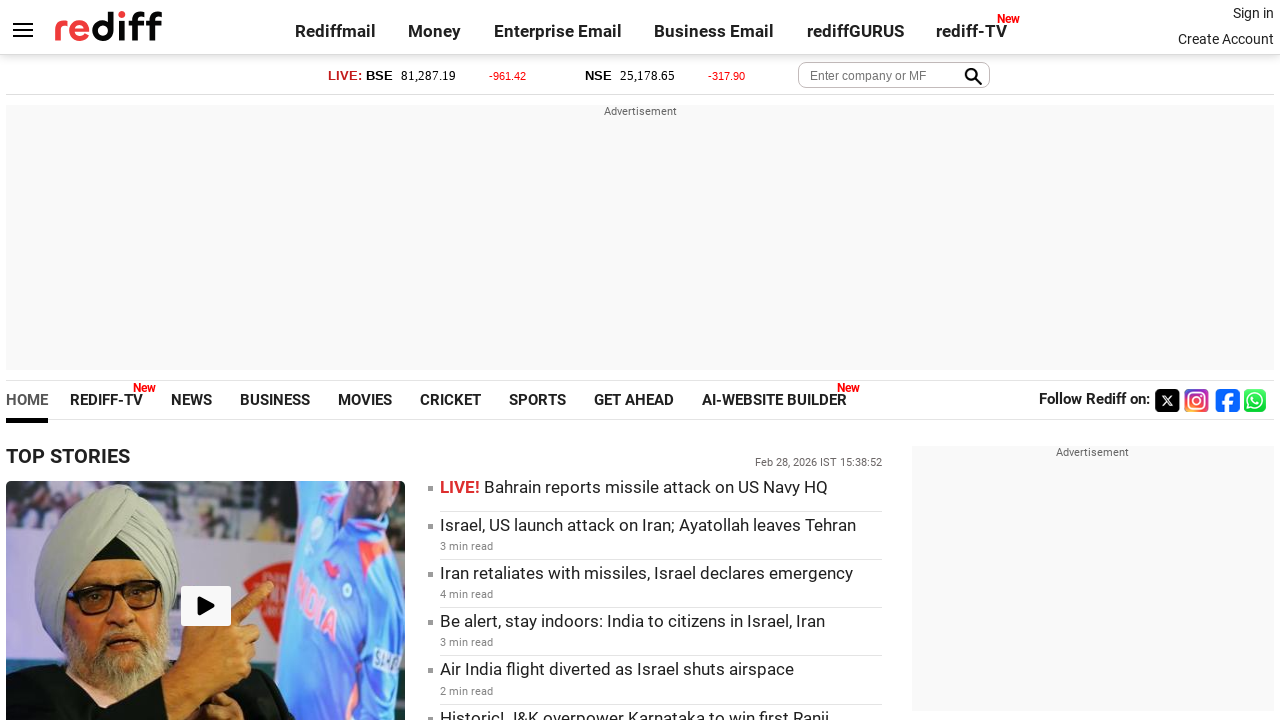

Navigated to Rediff homepage at http://www.rediff.com
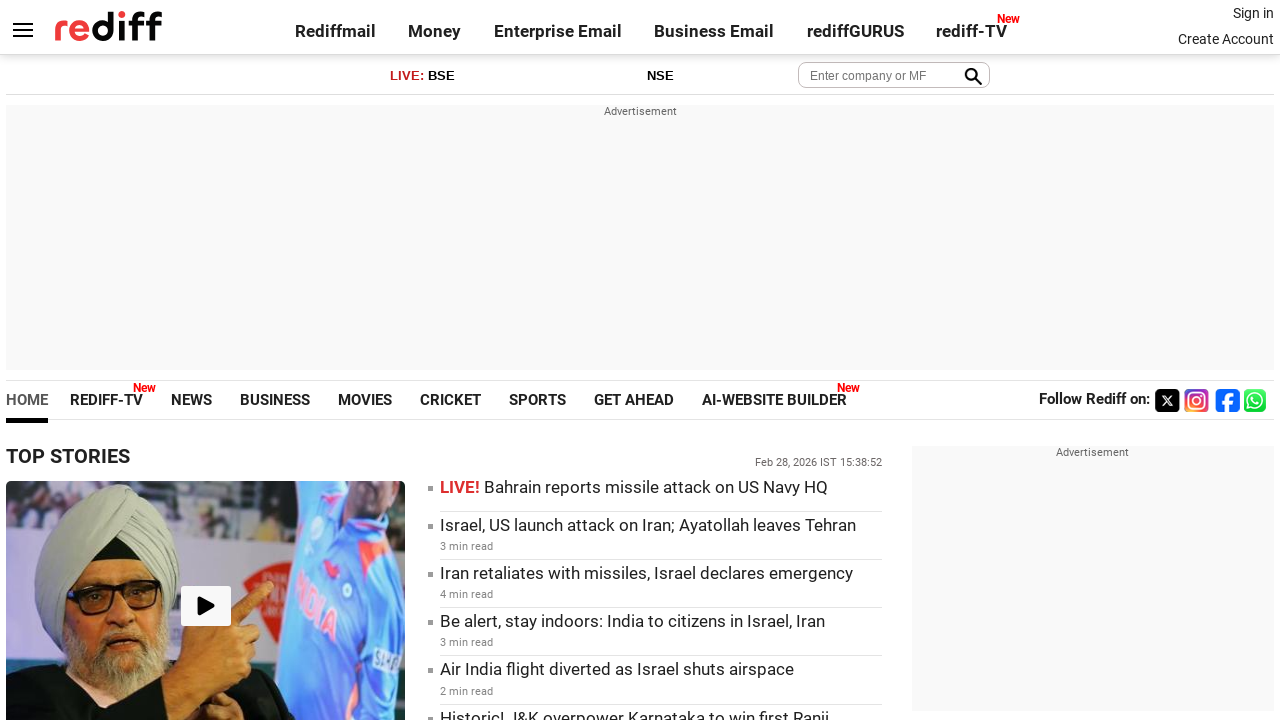

Page DOM content fully loaded
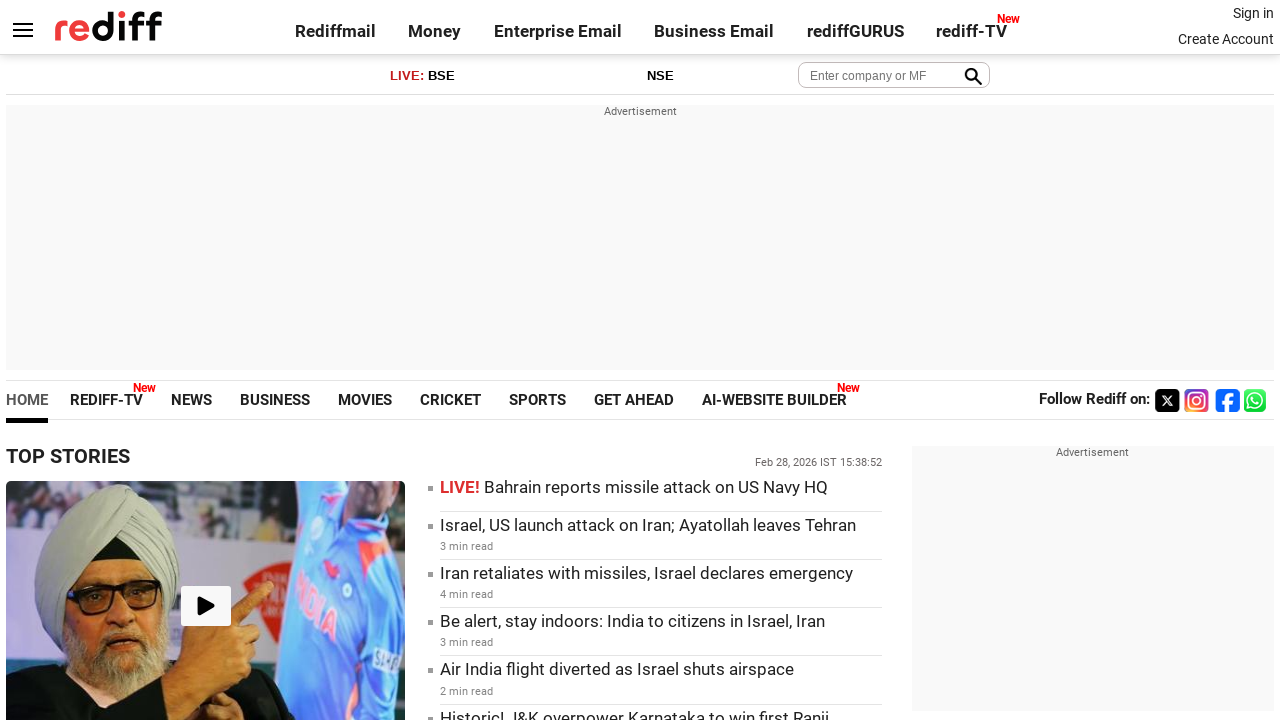

Body element found, page loaded successfully
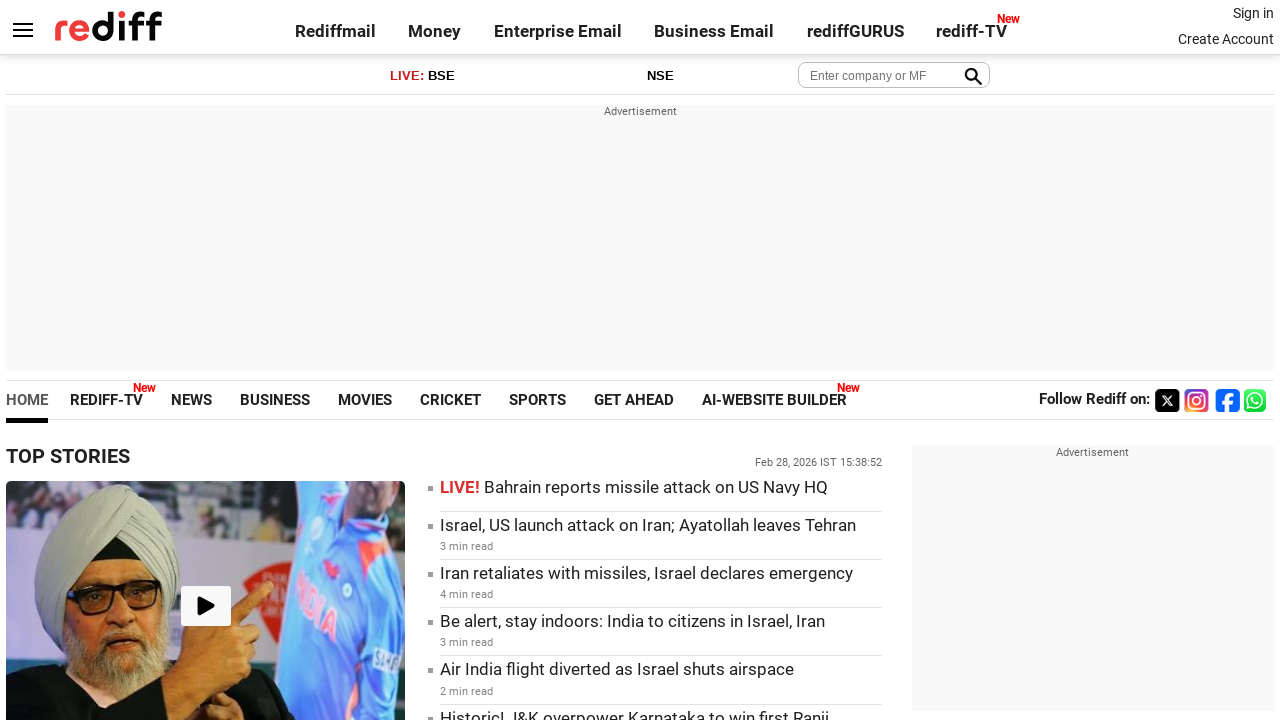

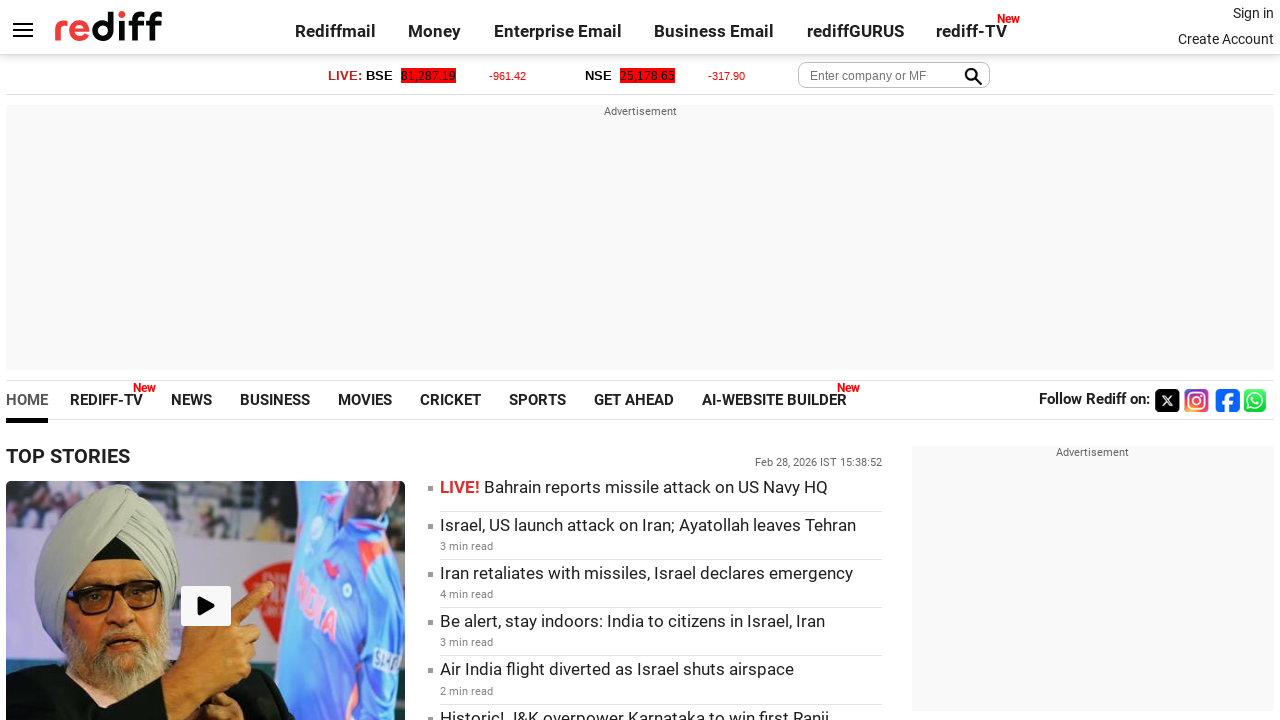